Tests that edits are cancelled when pressing Escape

Starting URL: https://demo.playwright.dev/todomvc

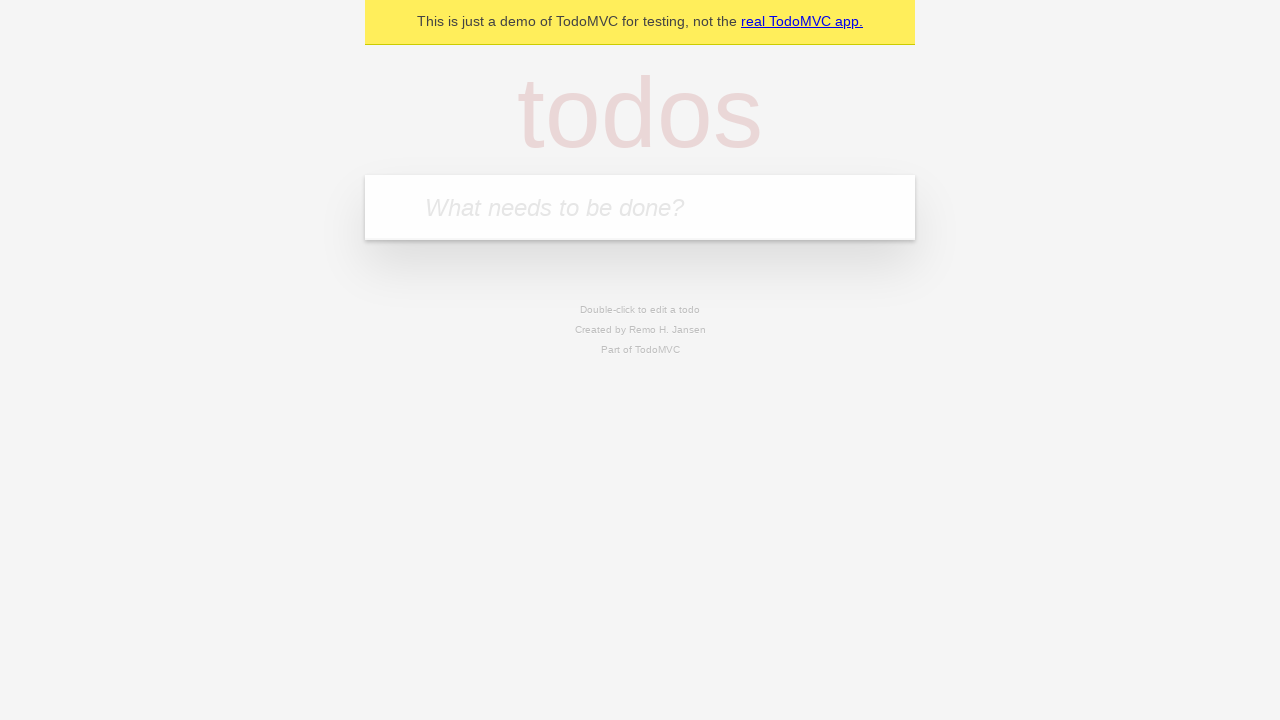

Located the 'What needs to be done?' input field
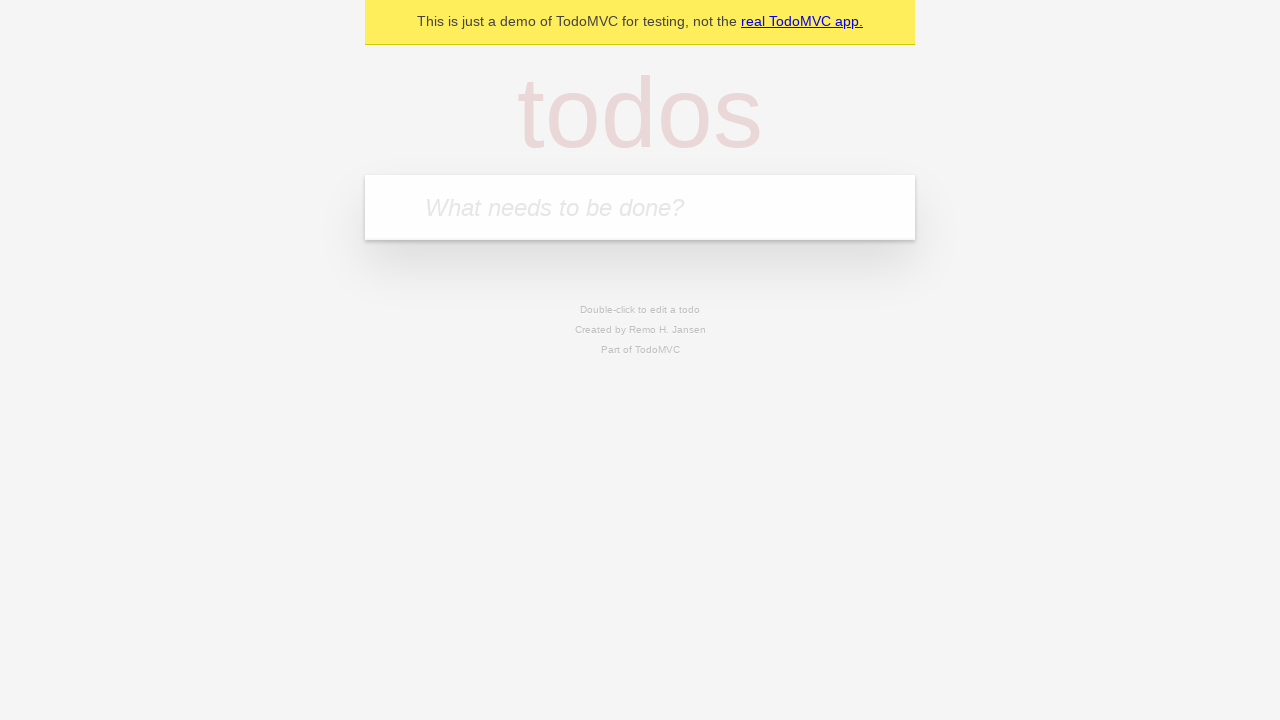

Filled first todo with 'buy some cheese' on internal:attr=[placeholder="What needs to be done?"i]
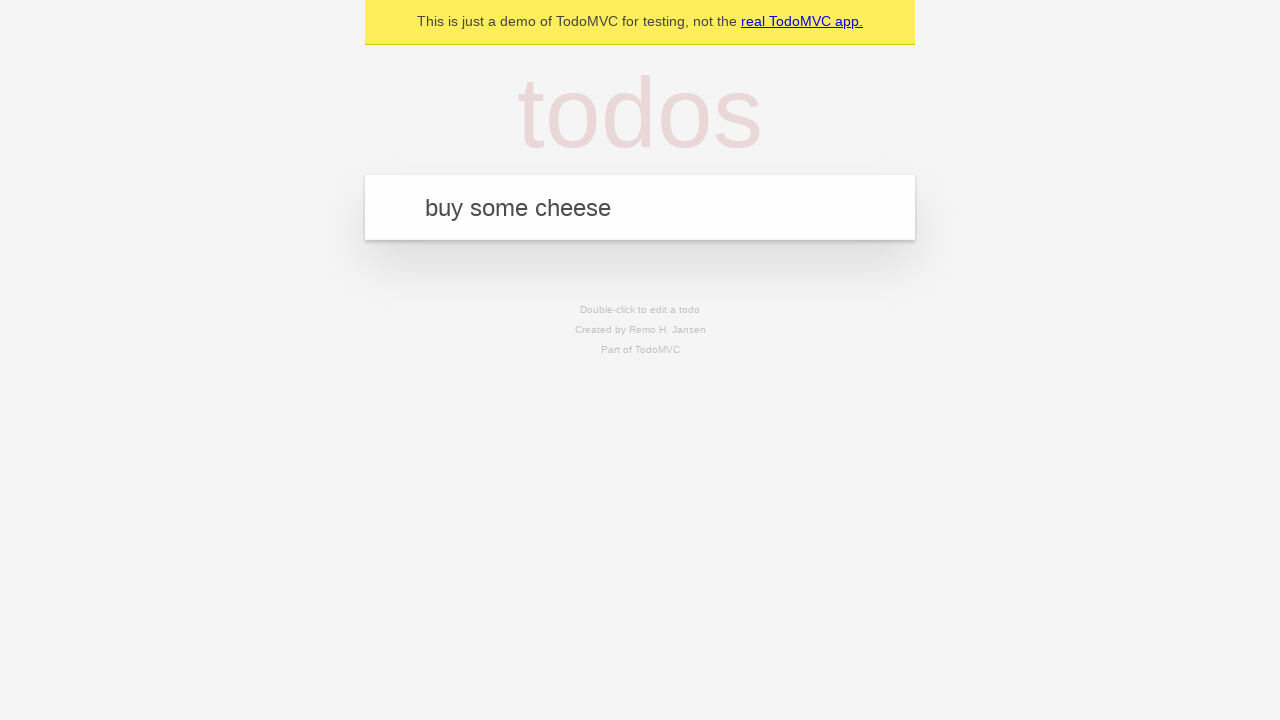

Pressed Enter to add first todo on internal:attr=[placeholder="What needs to be done?"i]
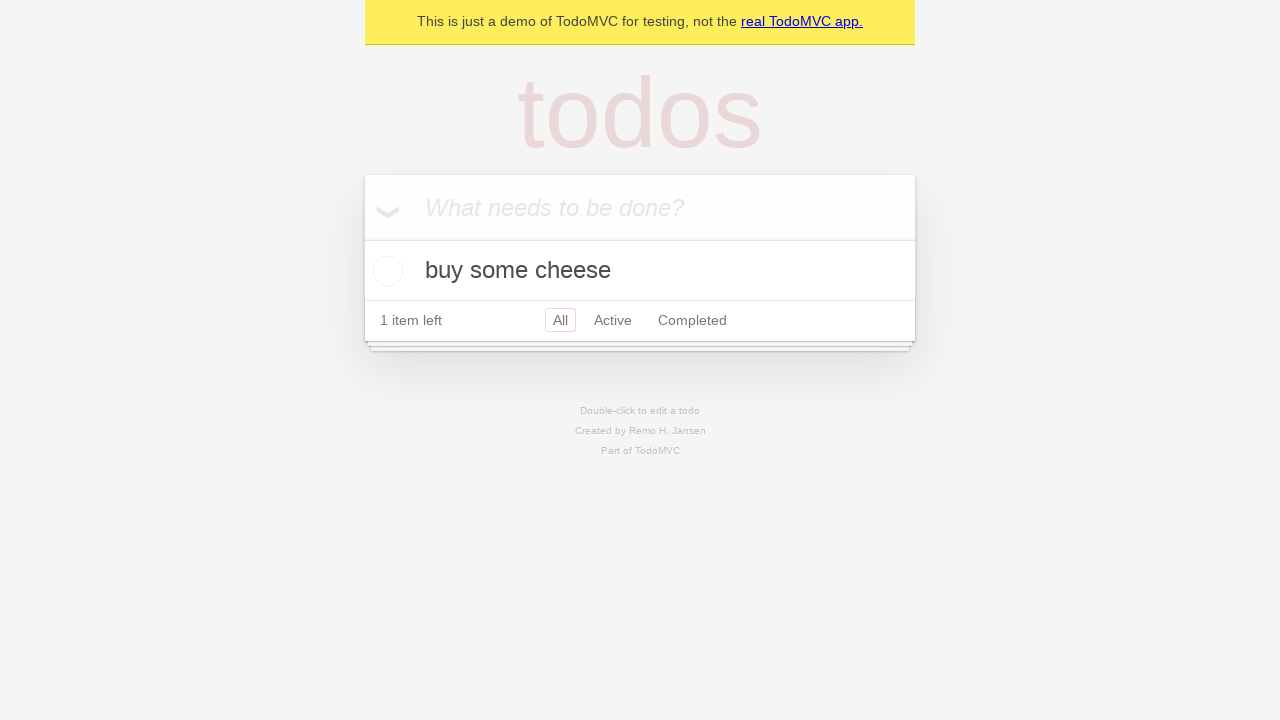

Filled second todo with 'feed the cat' on internal:attr=[placeholder="What needs to be done?"i]
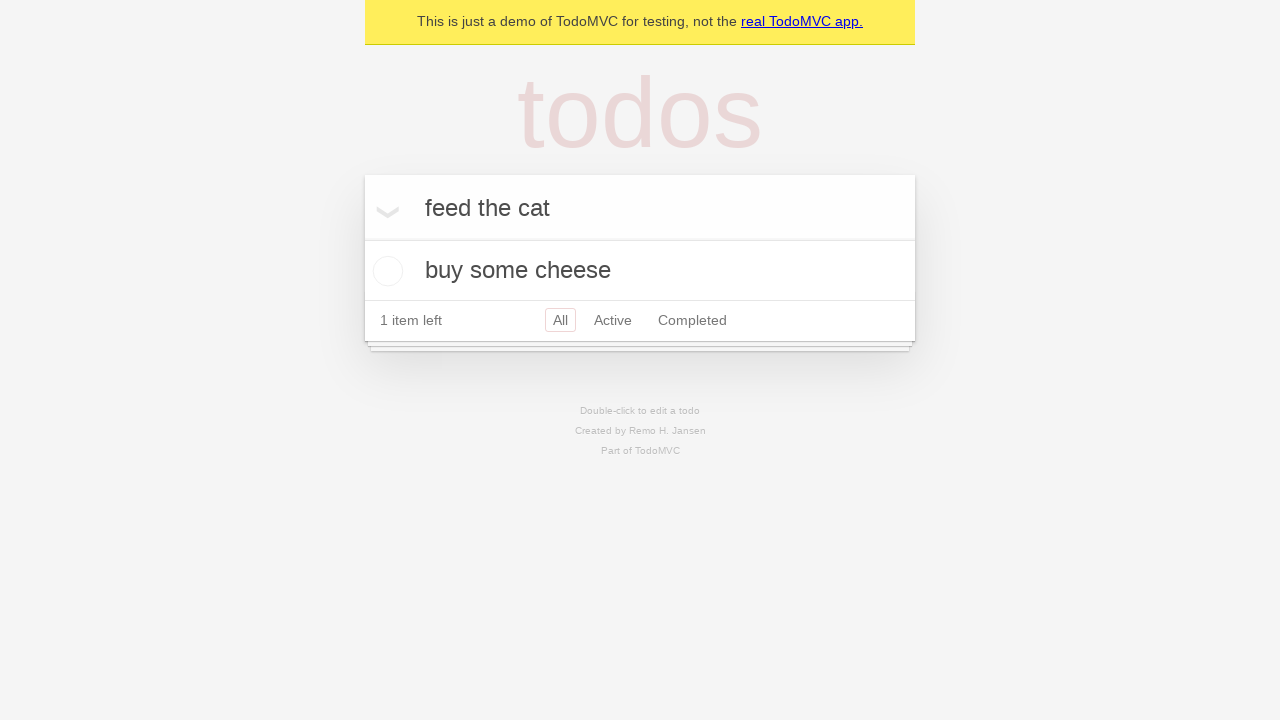

Pressed Enter to add second todo on internal:attr=[placeholder="What needs to be done?"i]
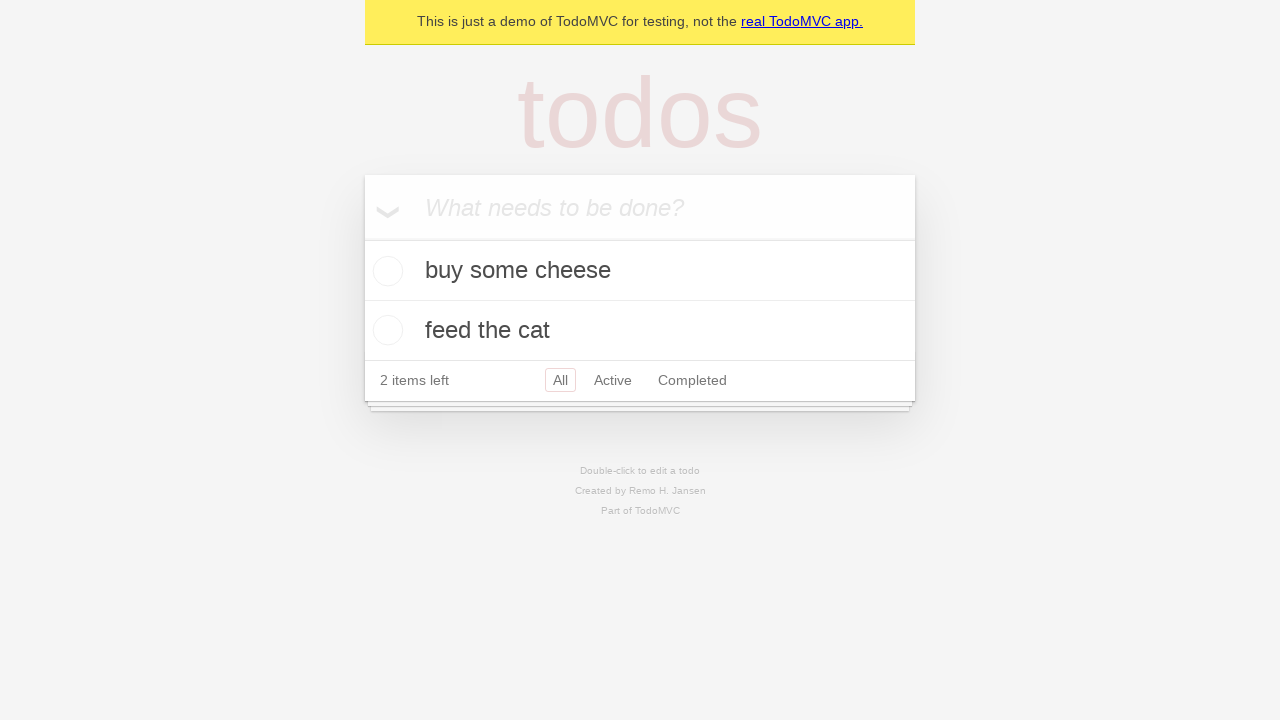

Filled third todo with 'book a doctors appointment' on internal:attr=[placeholder="What needs to be done?"i]
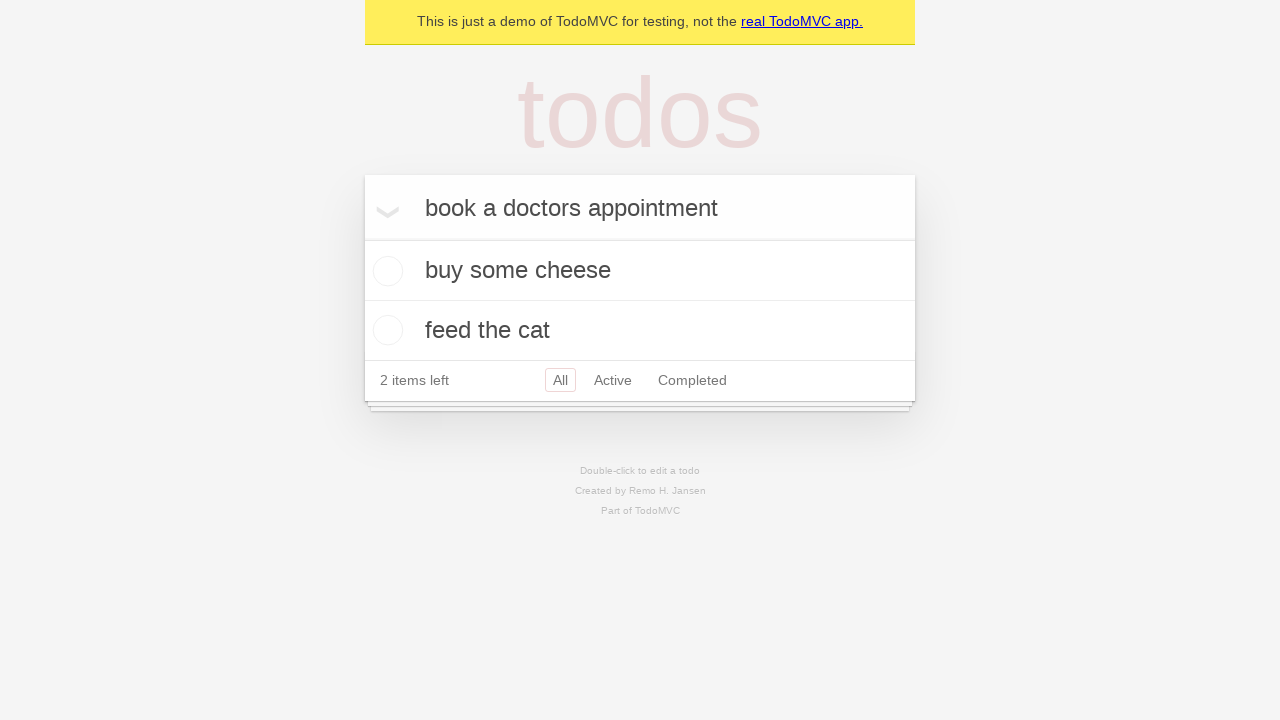

Pressed Enter to add third todo on internal:attr=[placeholder="What needs to be done?"i]
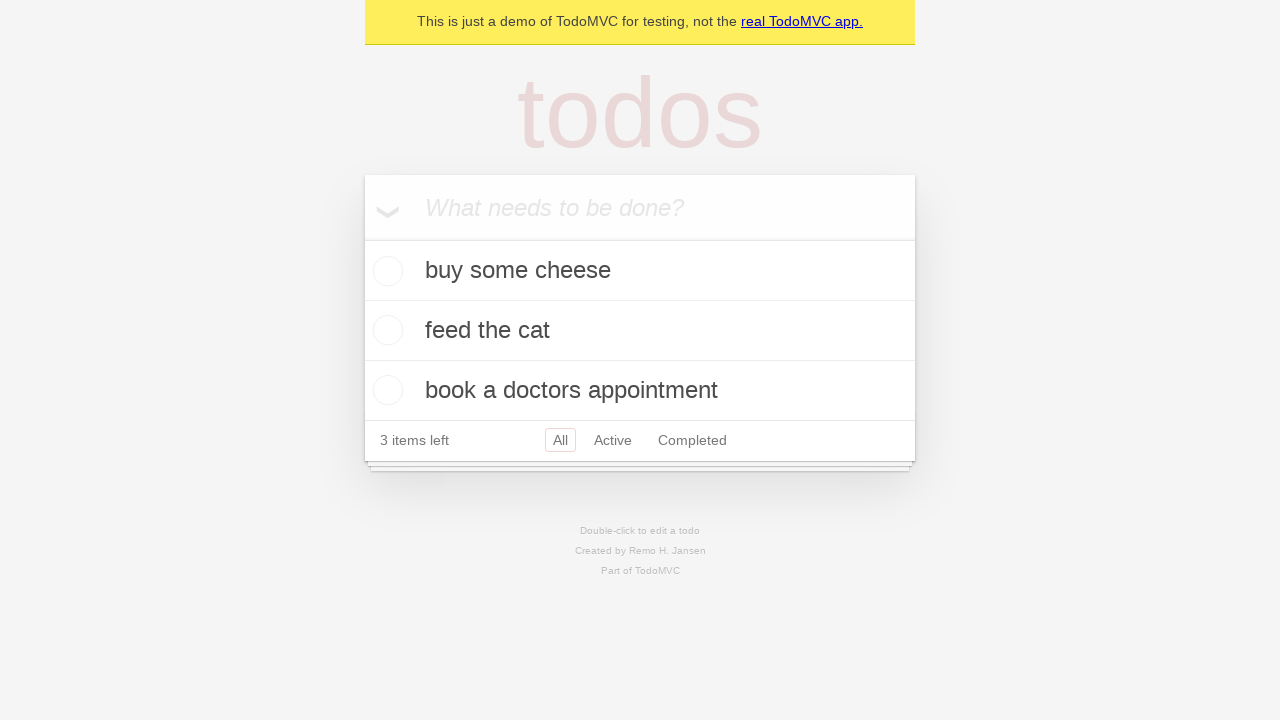

Located all todo items
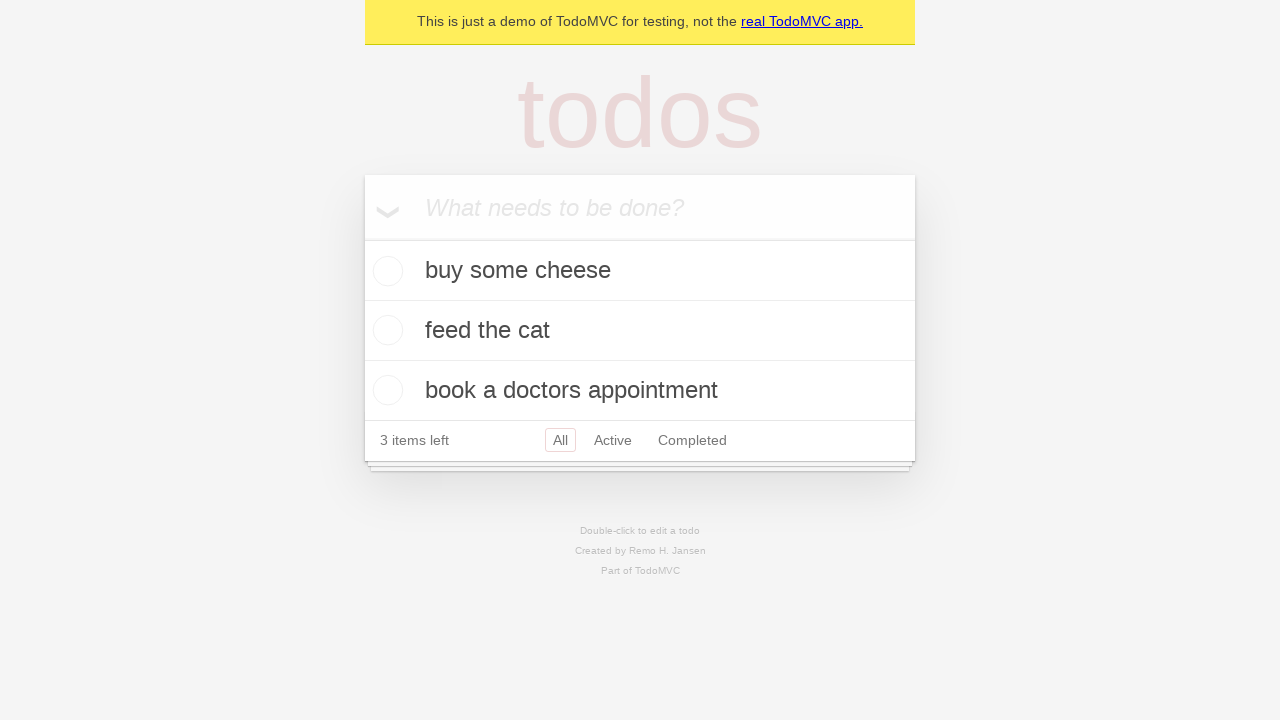

Double-clicked second todo to enter edit mode at (640, 331) on internal:testid=[data-testid="todo-item"s] >> nth=1
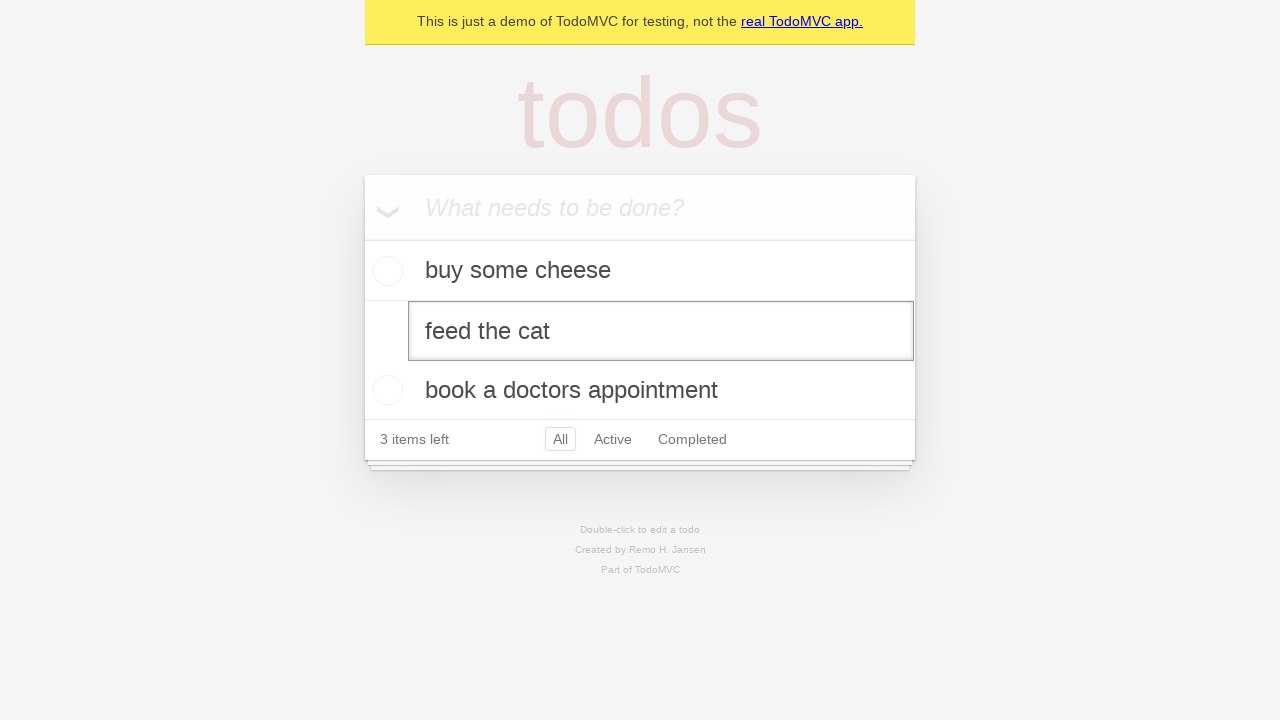

Changed second todo text to 'buy some sausages' on internal:testid=[data-testid="todo-item"s] >> nth=1 >> internal:role=textbox[nam
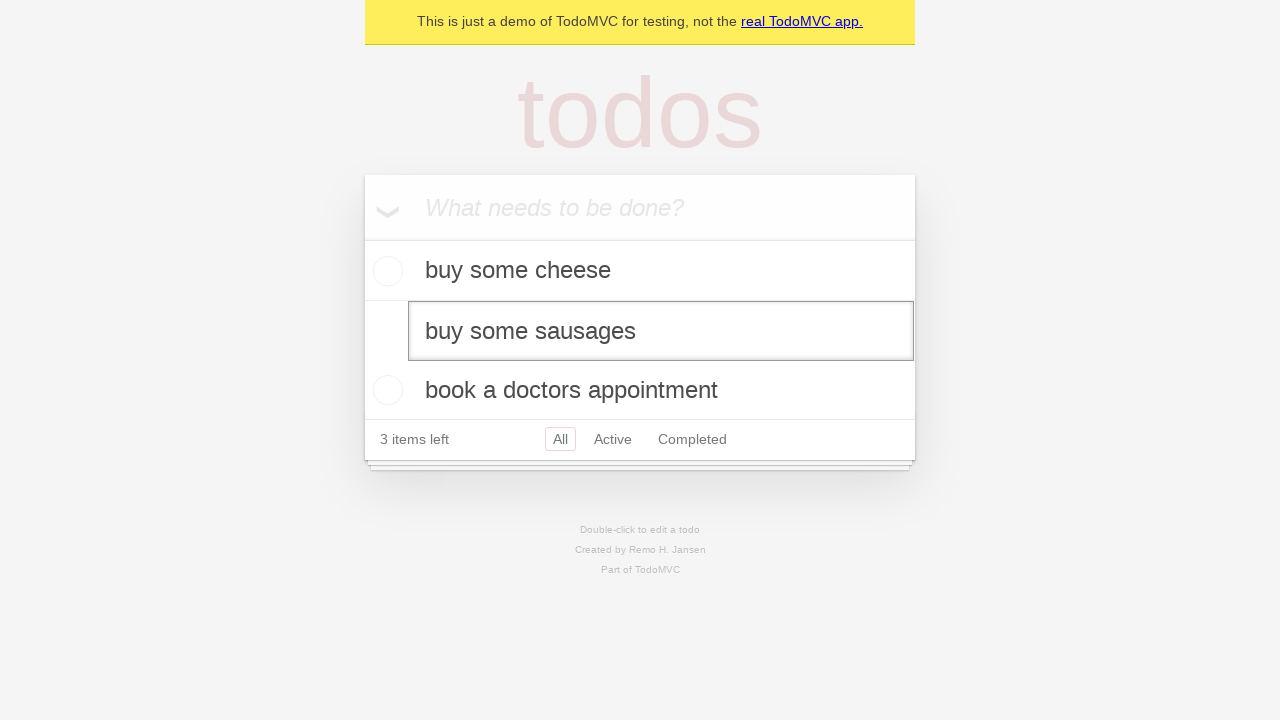

Pressed Escape to cancel edit on second todo on internal:testid=[data-testid="todo-item"s] >> nth=1 >> internal:role=textbox[nam
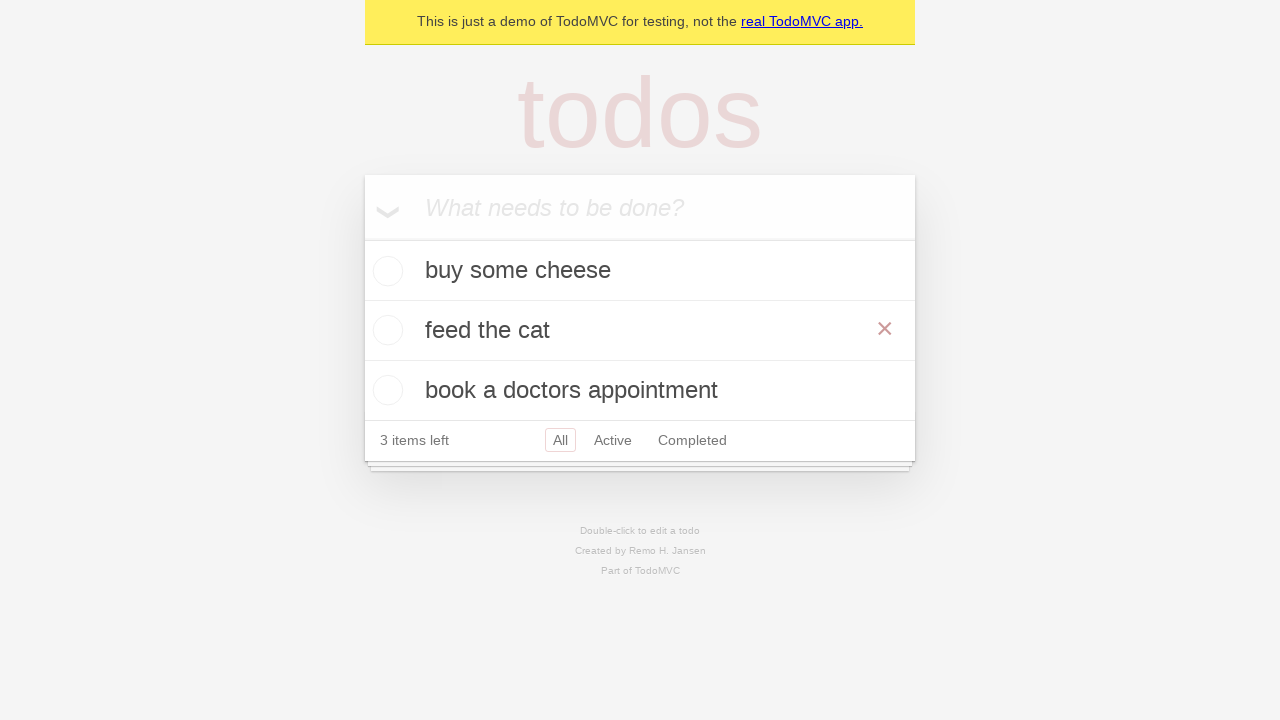

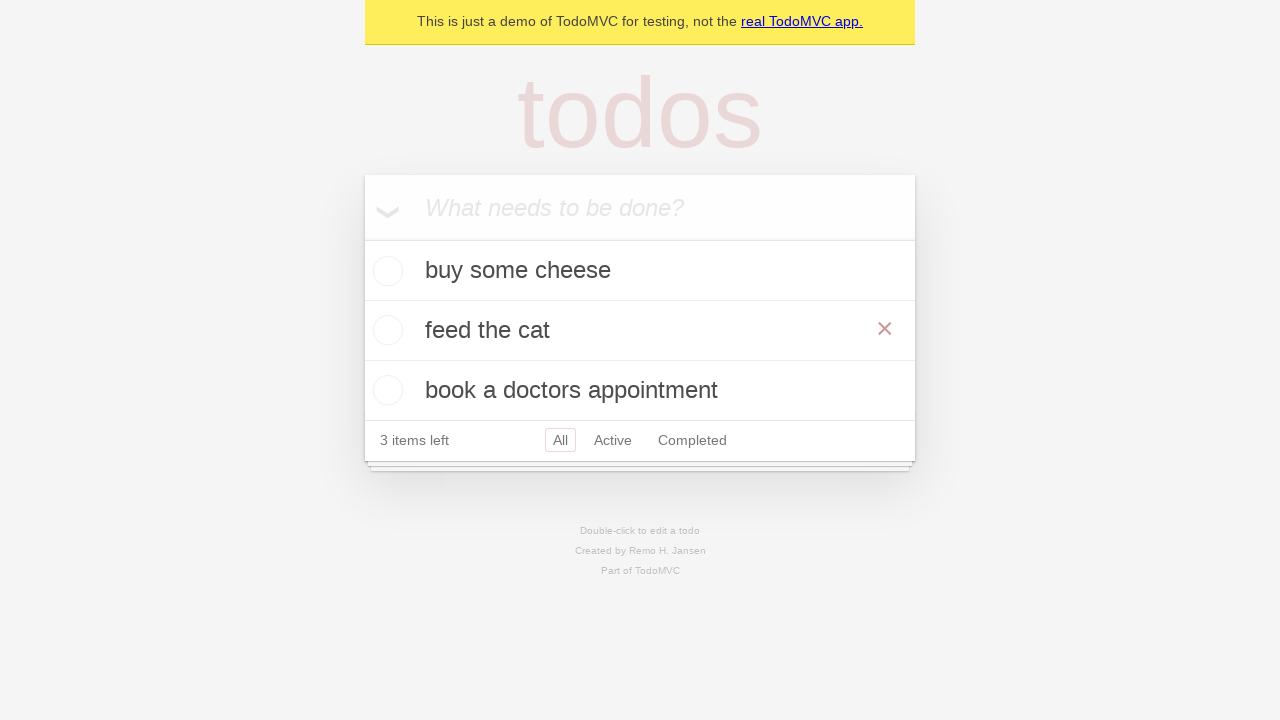